Tests drag and drop functionality on the jQuery UI demo page by dragging a source element and dropping it onto a target element within an iframe.

Starting URL: https://jqueryui.com/droppable/

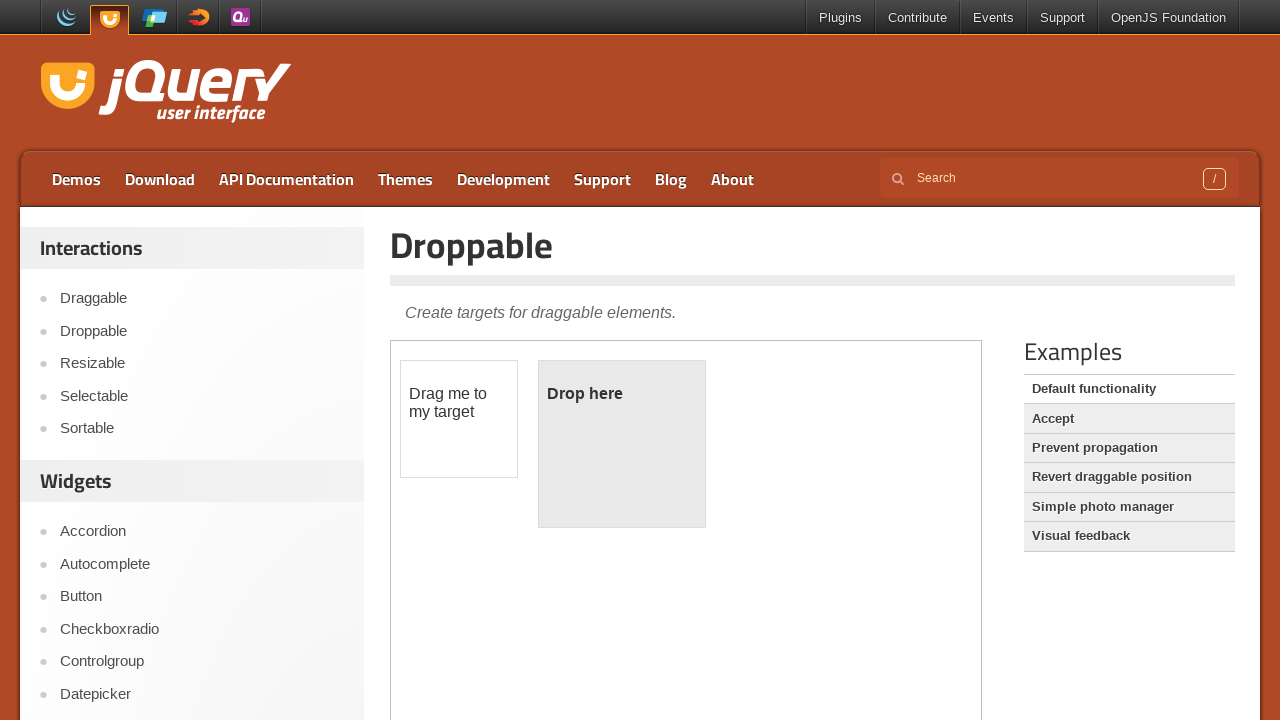

Located and switched to the demo iframe
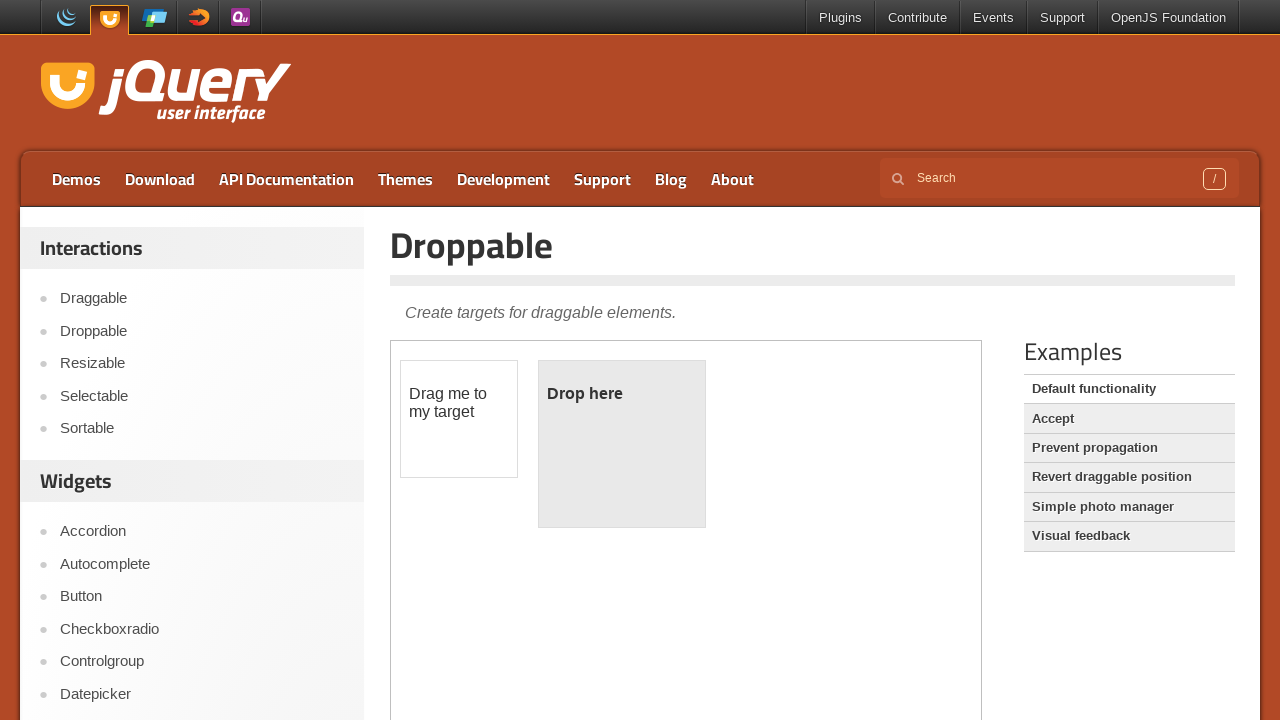

Located the draggable source element
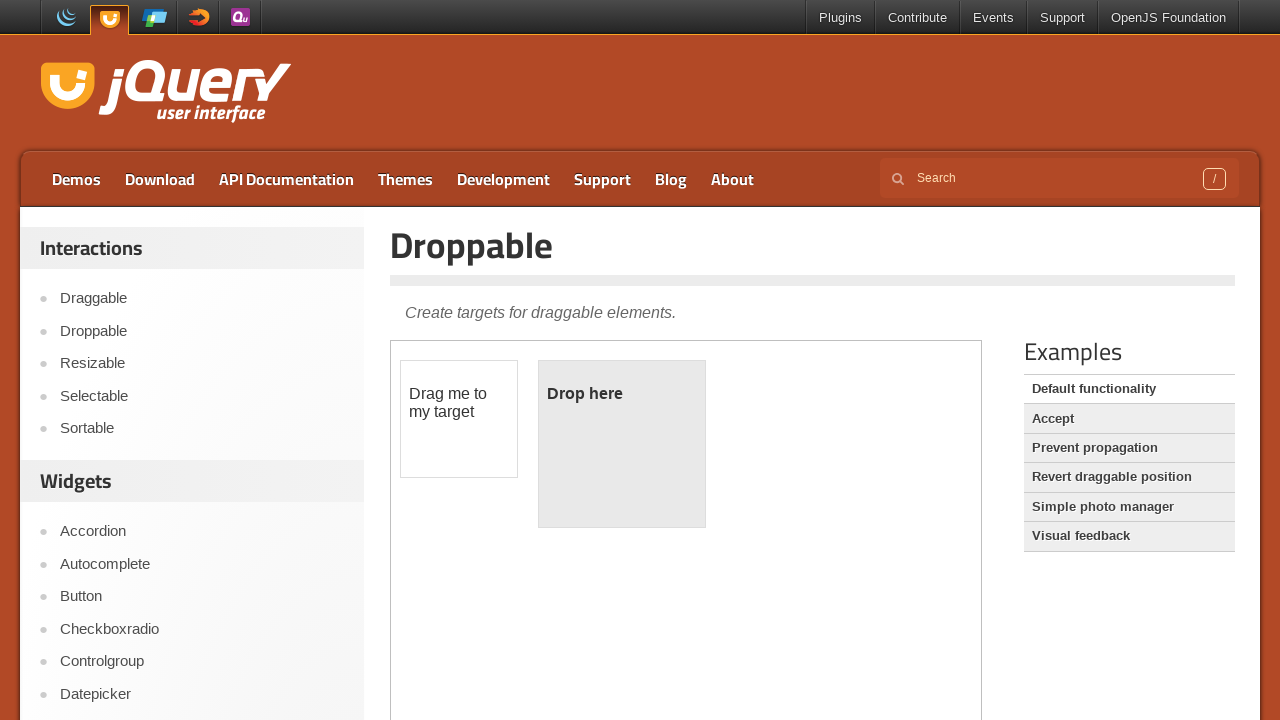

Located the droppable target element
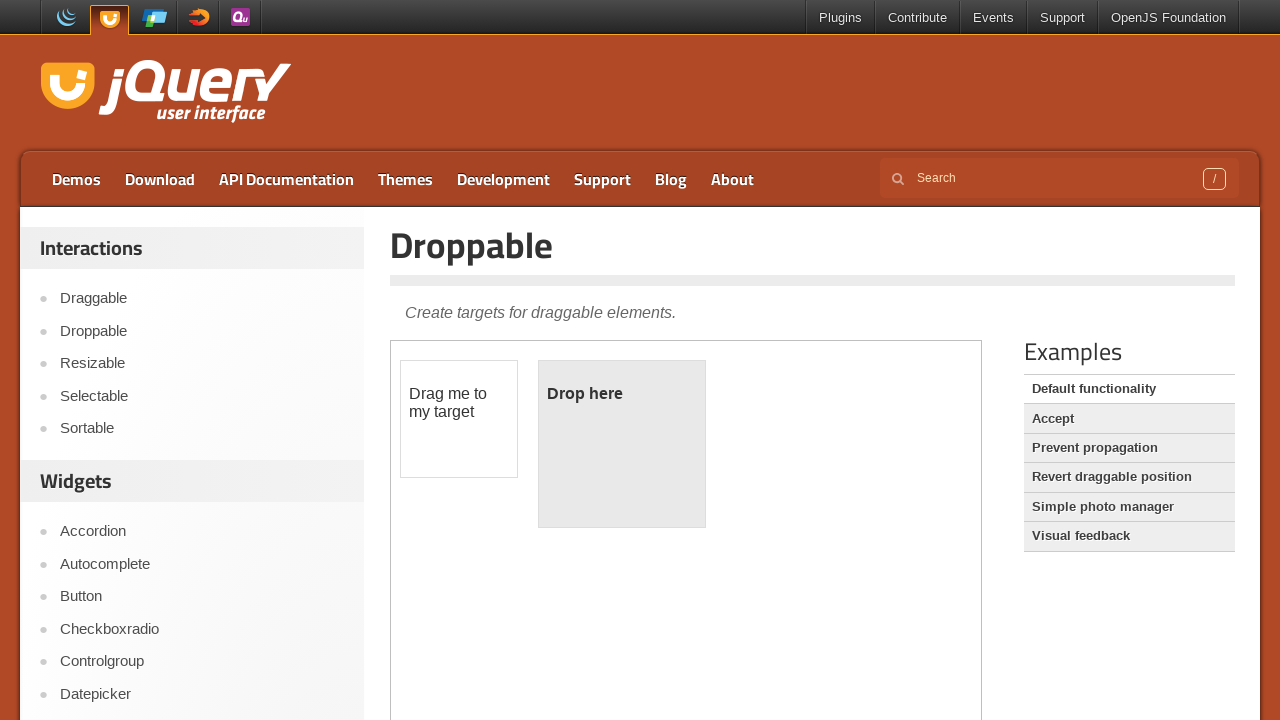

Dragged source element and dropped it onto target element at (622, 444)
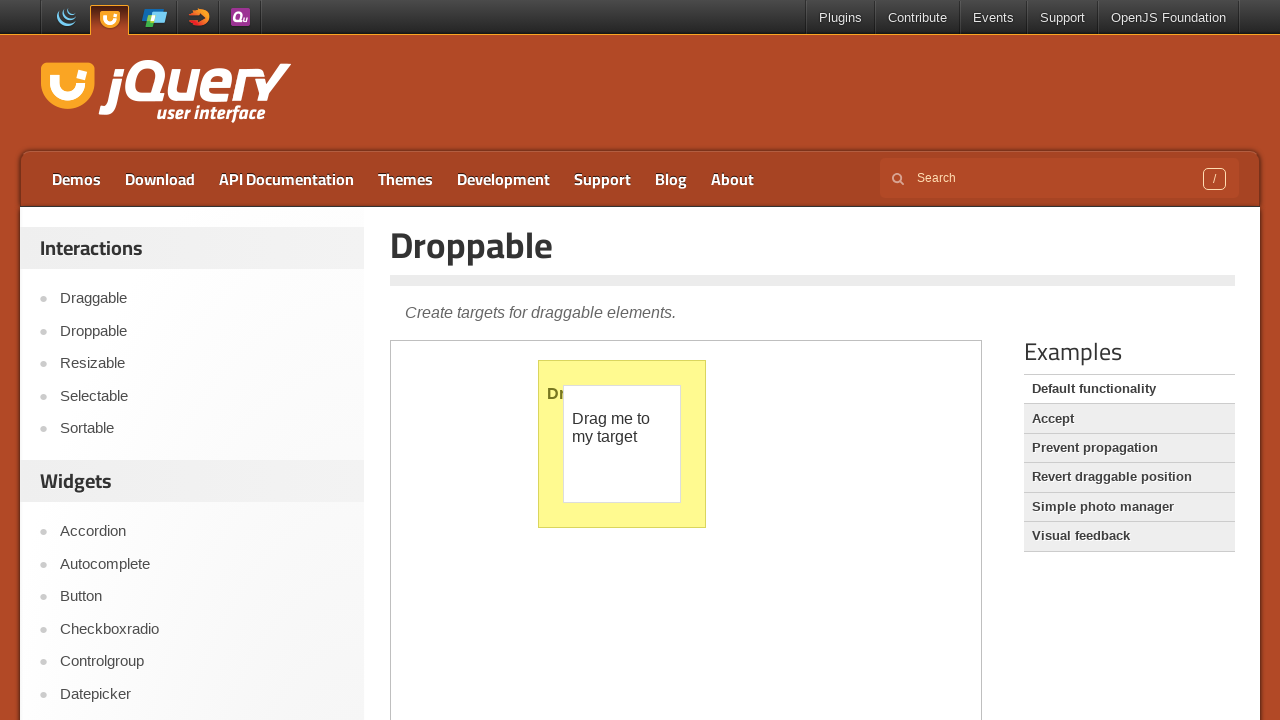

Verified that drop was successful - target element now displays 'Dropped!'
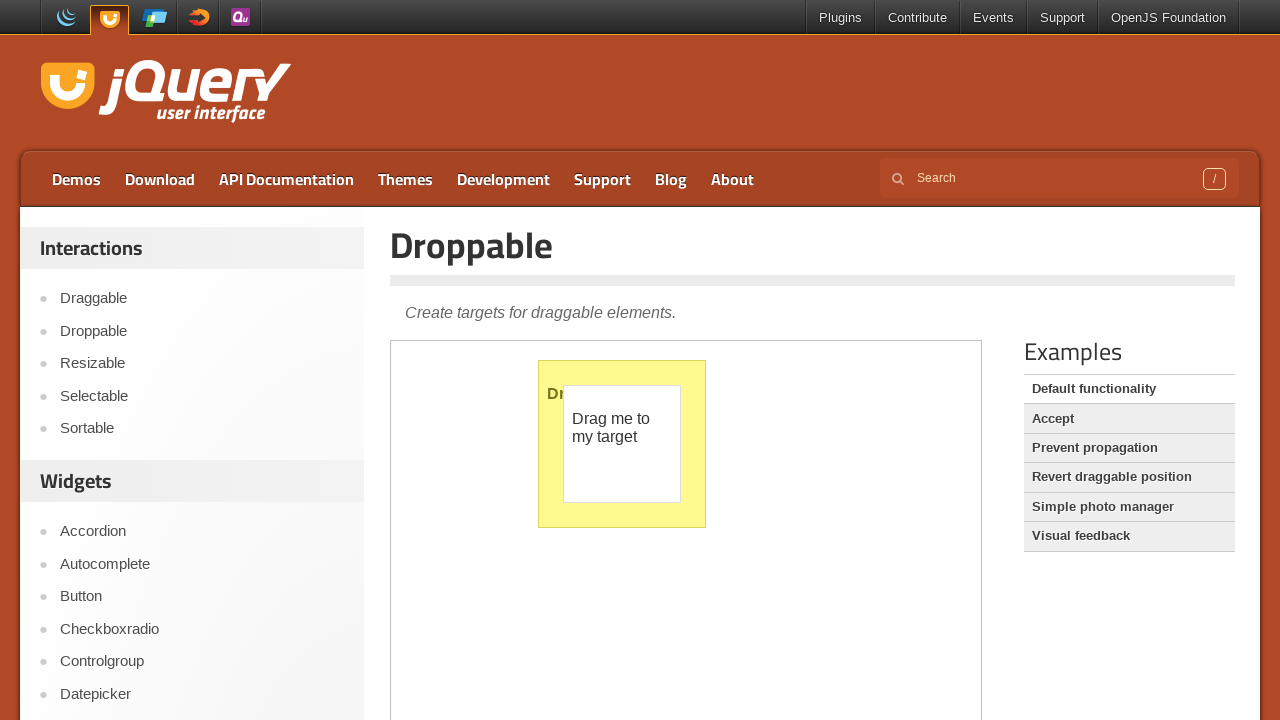

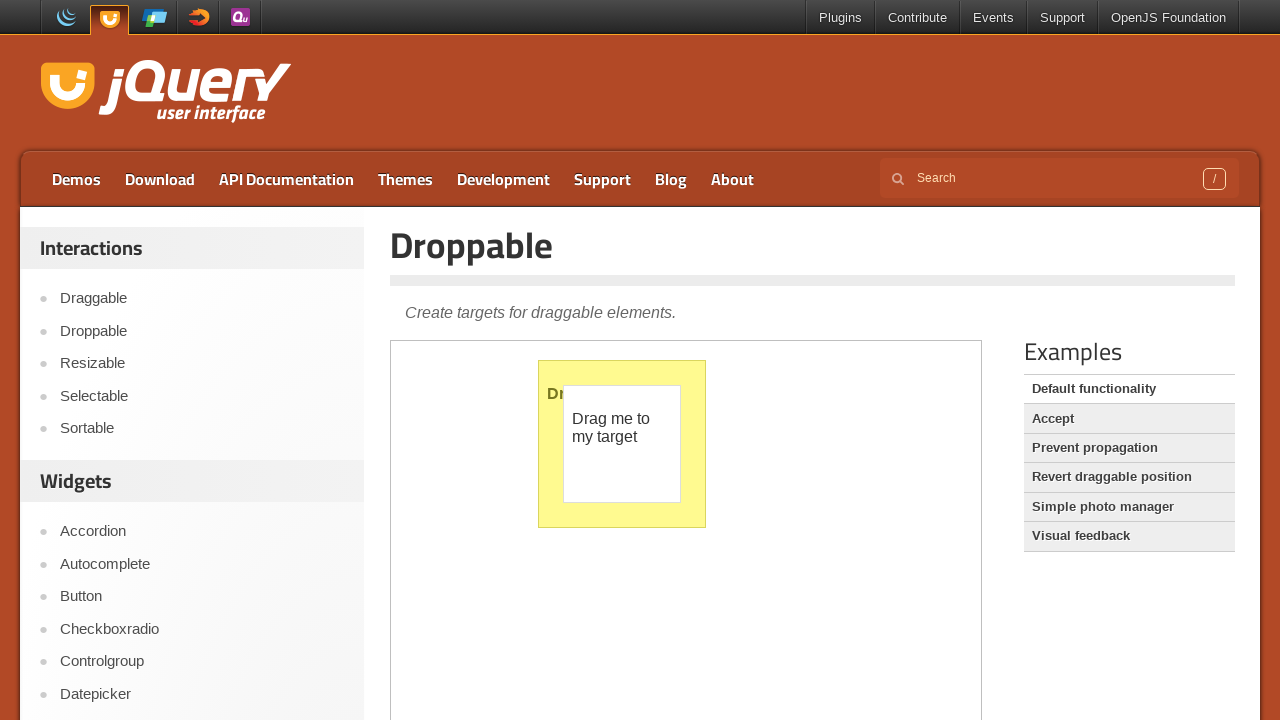